Navigates to BrowserStack homepage and verifies the page title matches the expected value

Starting URL: https://browserstack.com/

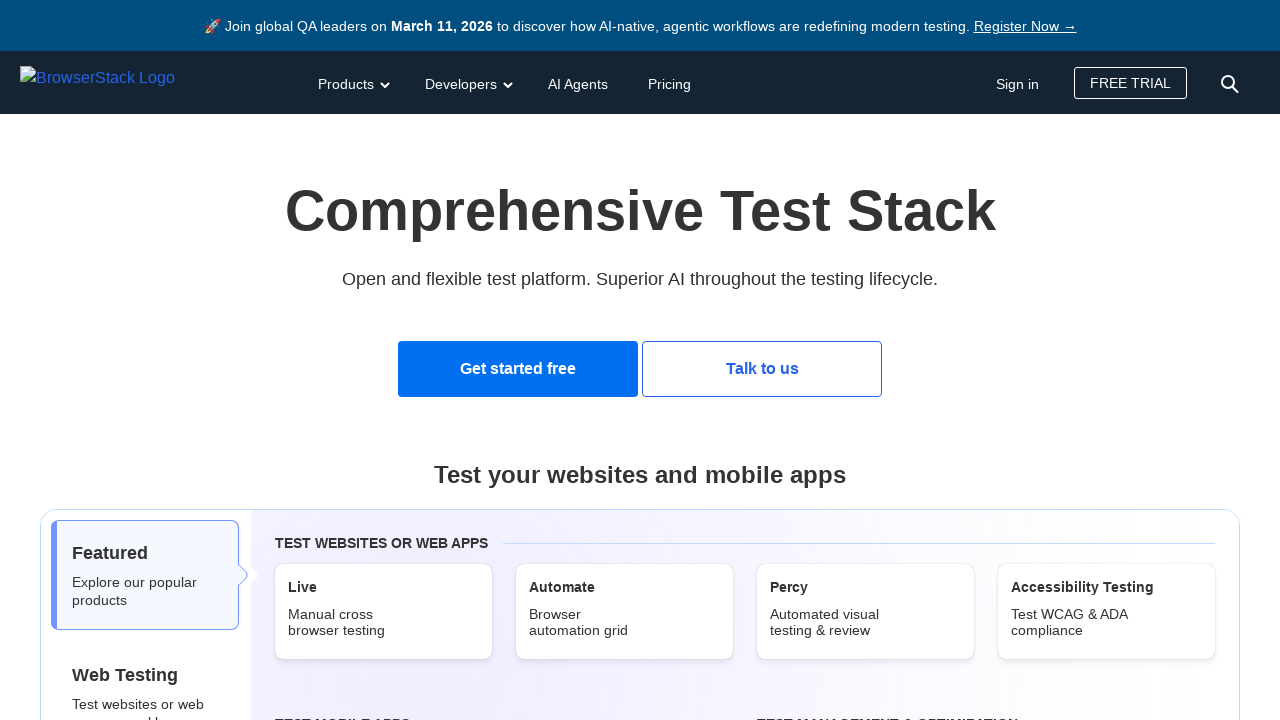

Navigated to BrowserStack homepage
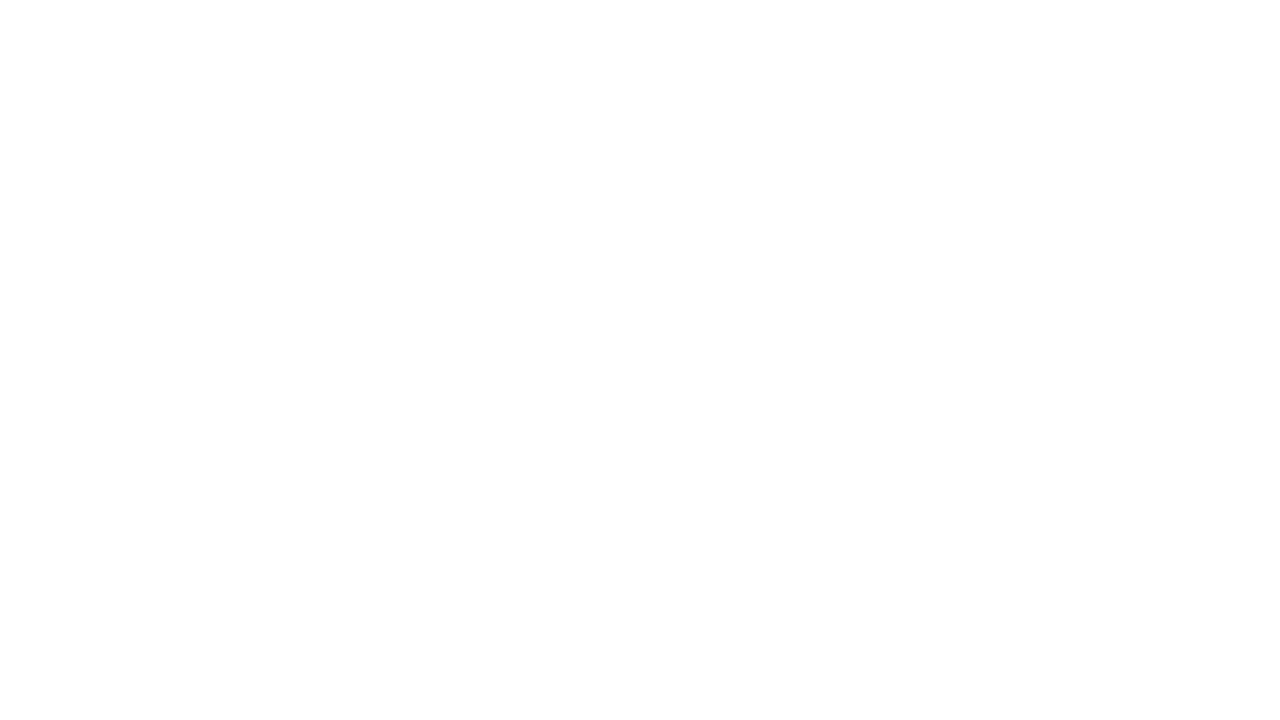

Page title verified to match expected value: 'Most Reliable App & Cross Browser Testing Platform | BrowserStack'
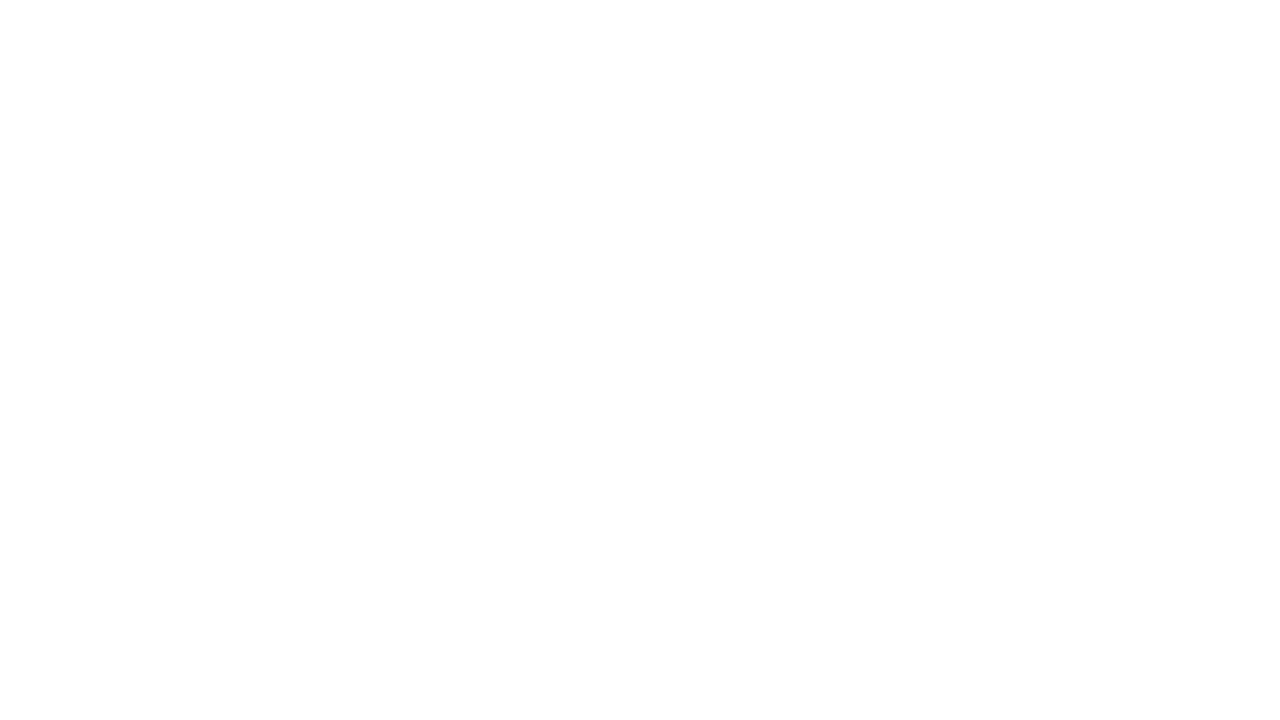

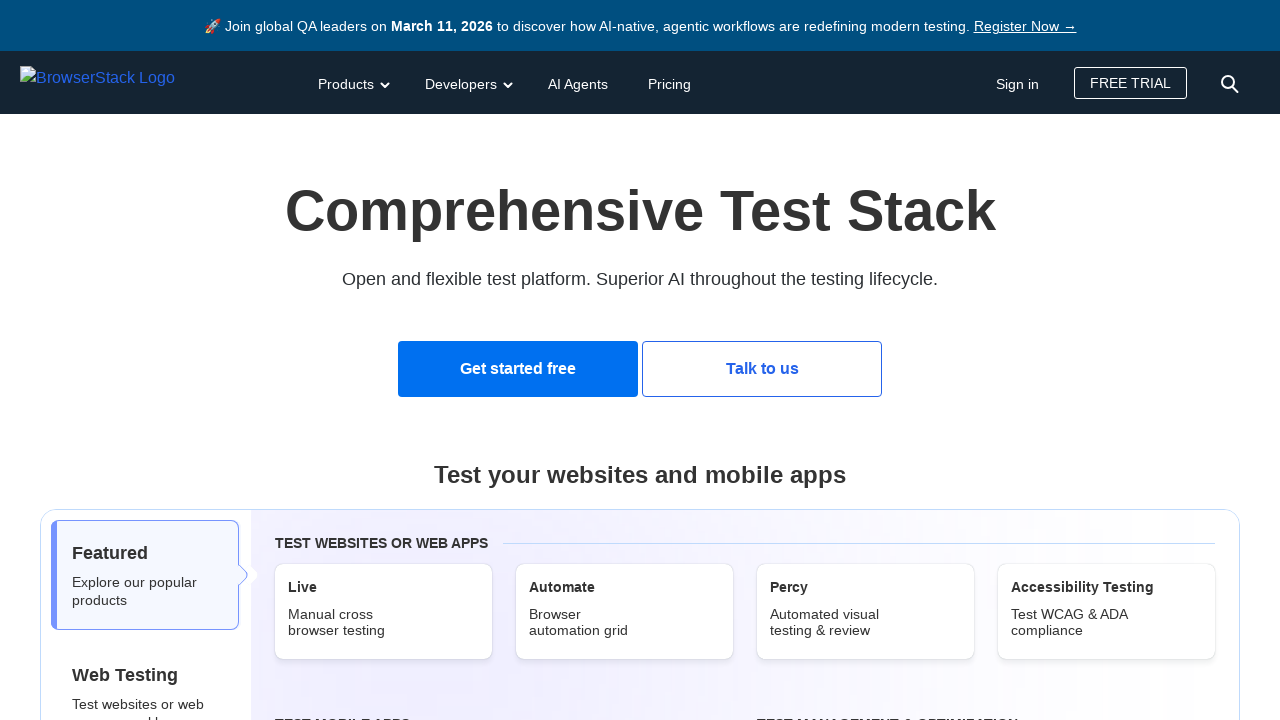